Tests checkbox interaction by navigating to a test page, checking a checkbox, and verifying the confirmation message appears

Starting URL: https://test.k6.io/browser.php

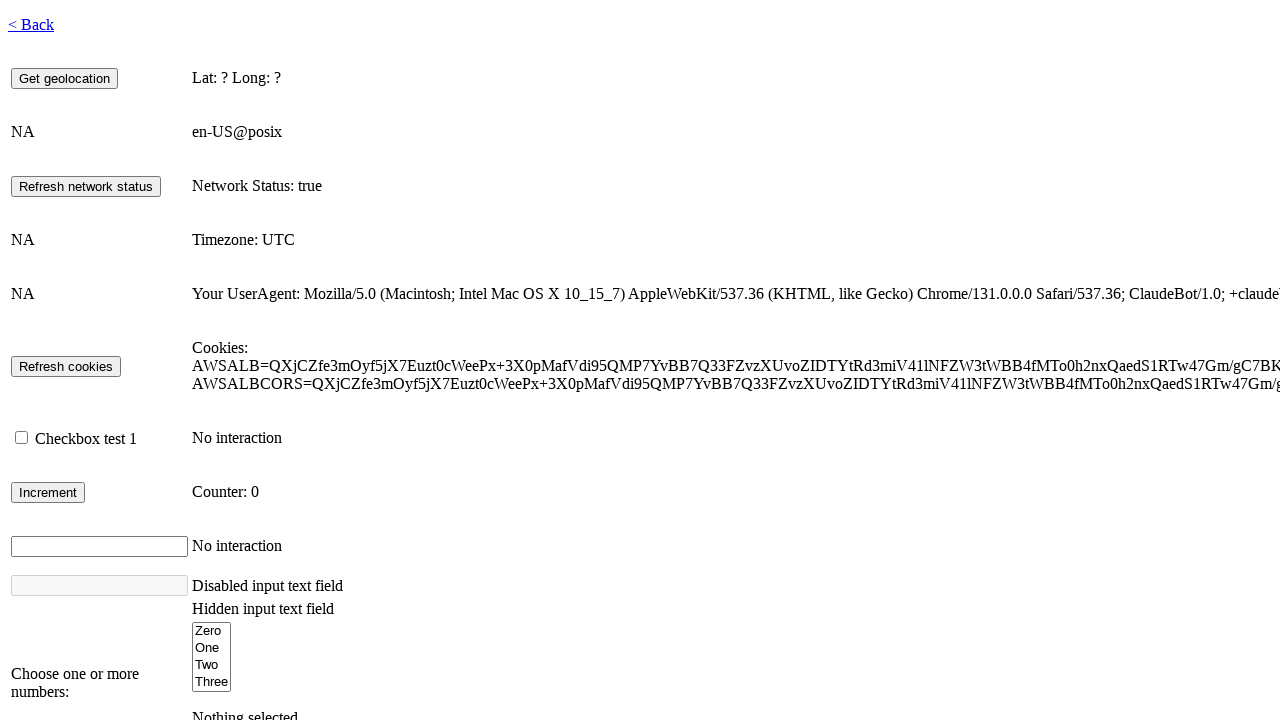

Checked the first checkbox at (22, 438) on #checkbox1
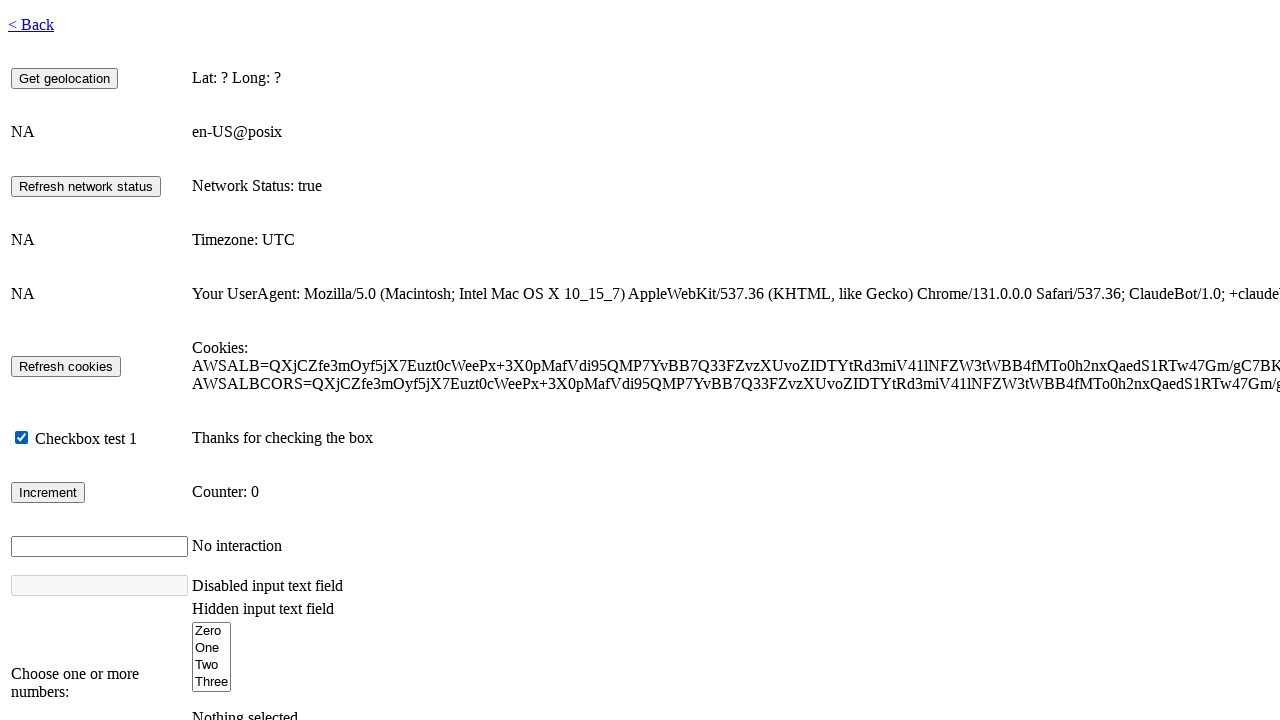

Confirmation message appeared after checking checkbox
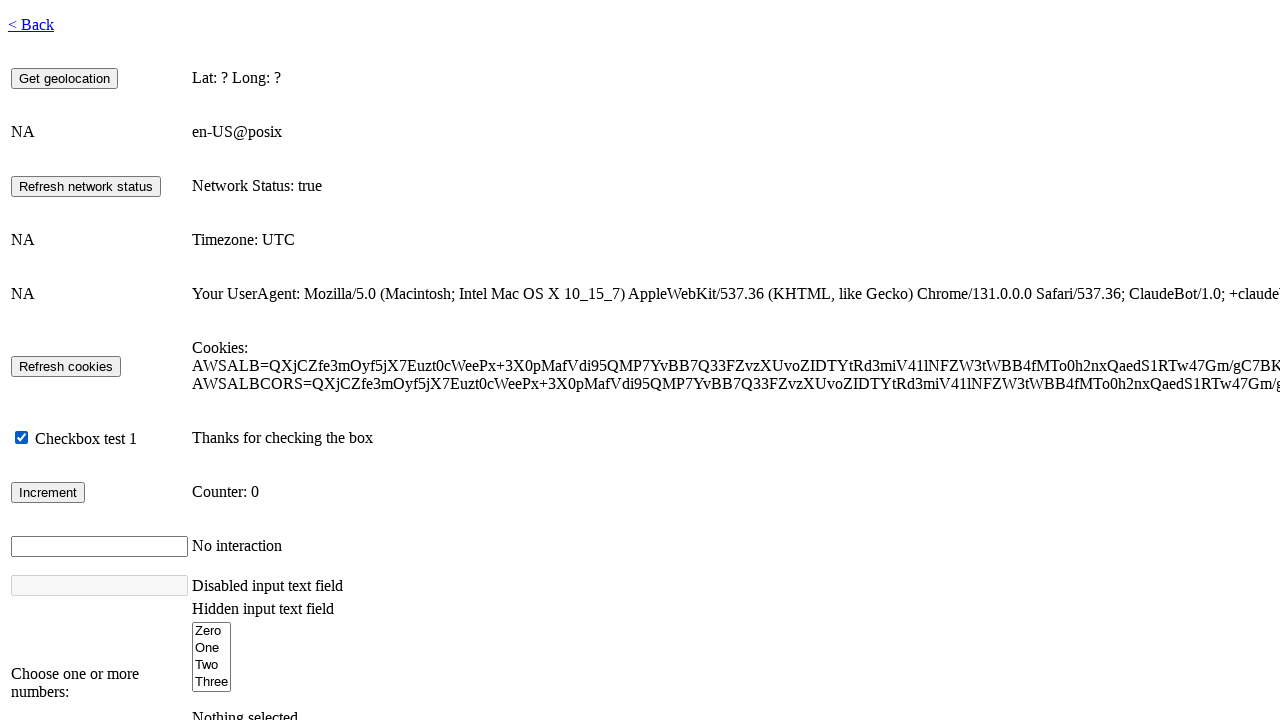

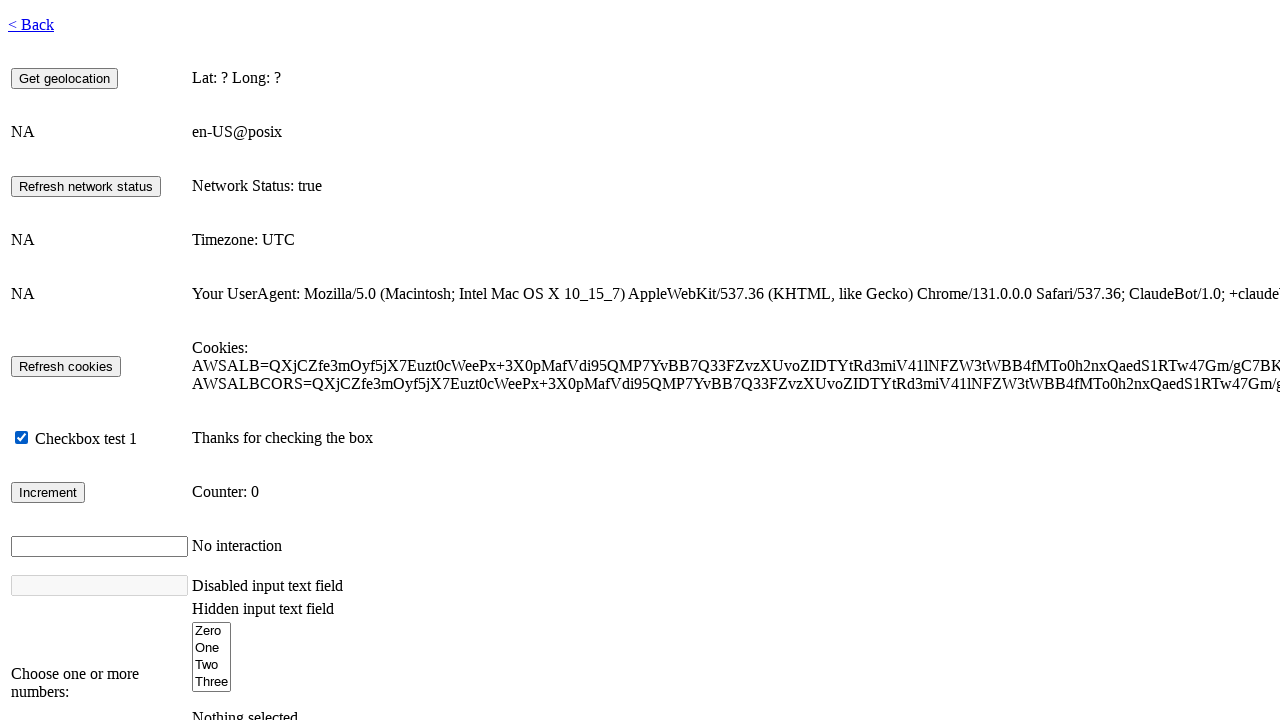